Tests login form validation by entering only username and verifying password error message

Starting URL: https://passport.baidu.com/v2/?login&tpl=mn&u=http%3A%2F%2Fwww.baidu.com%2F&sms=5

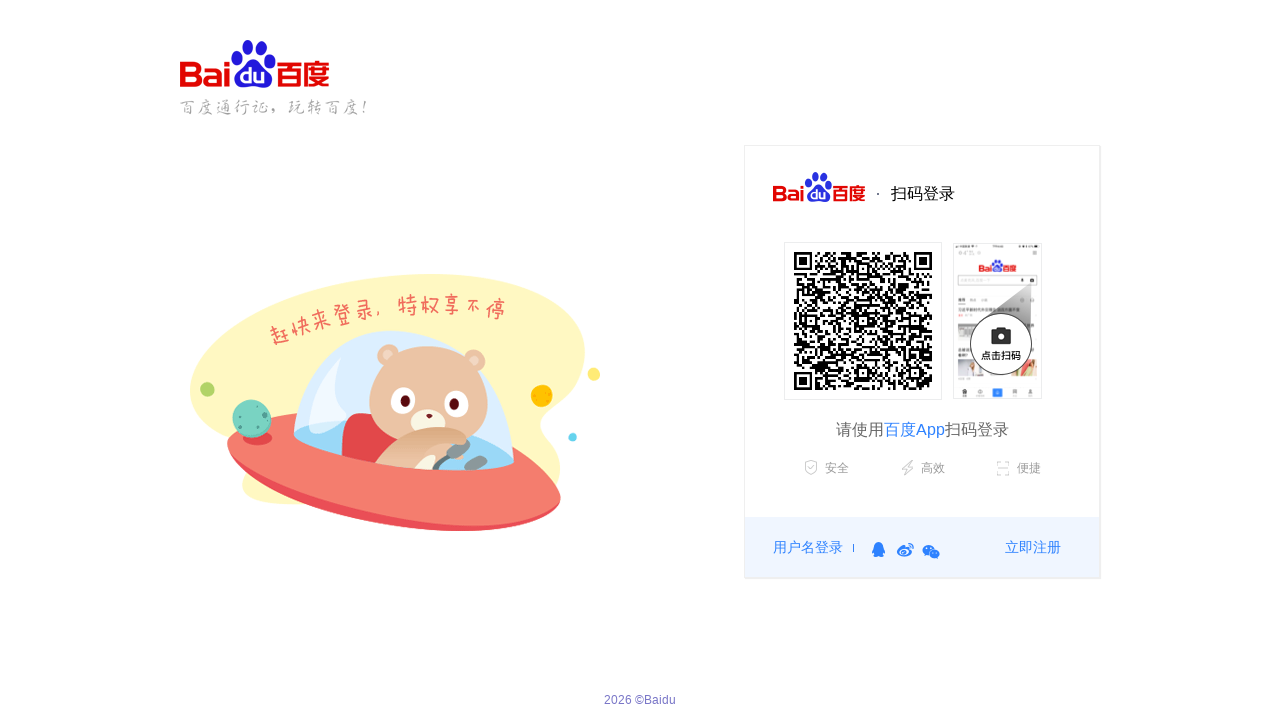

Clicked on username login option at (813, 547) on #TANGRAM__PSP_3__footerULoginBtn
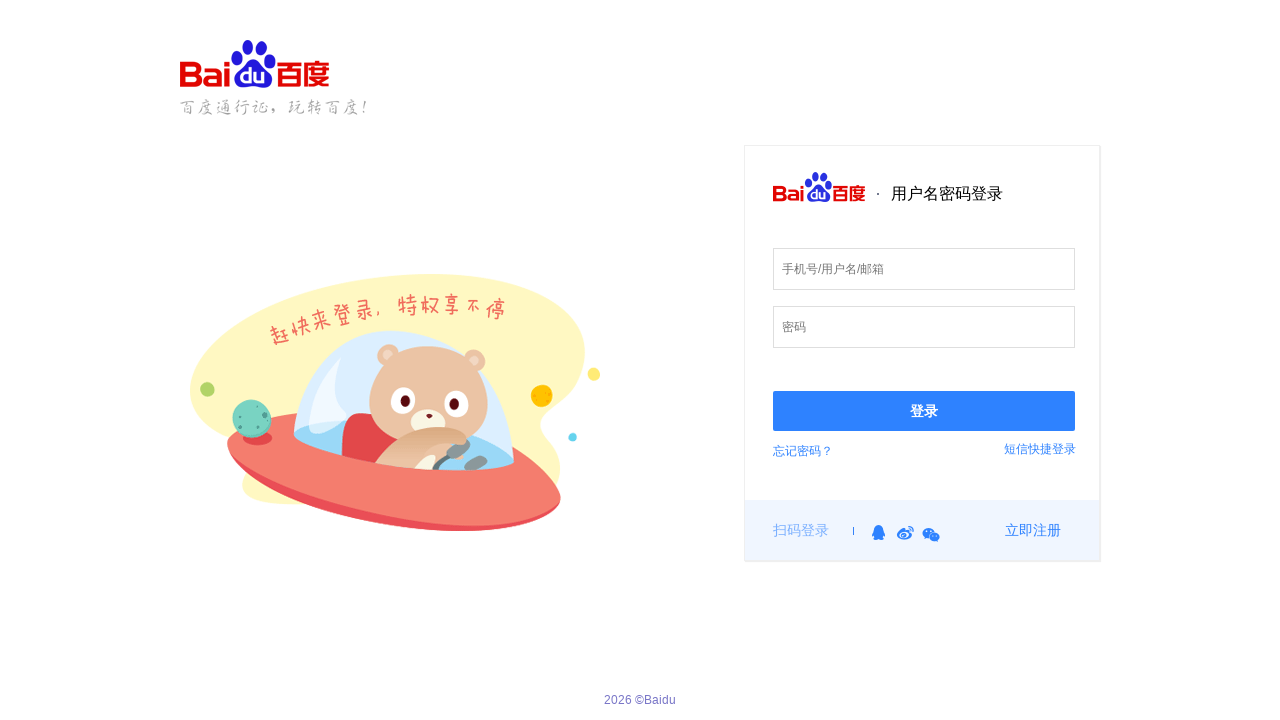

Filled username field with 'testuser123' on #TANGRAM__PSP_3__userName
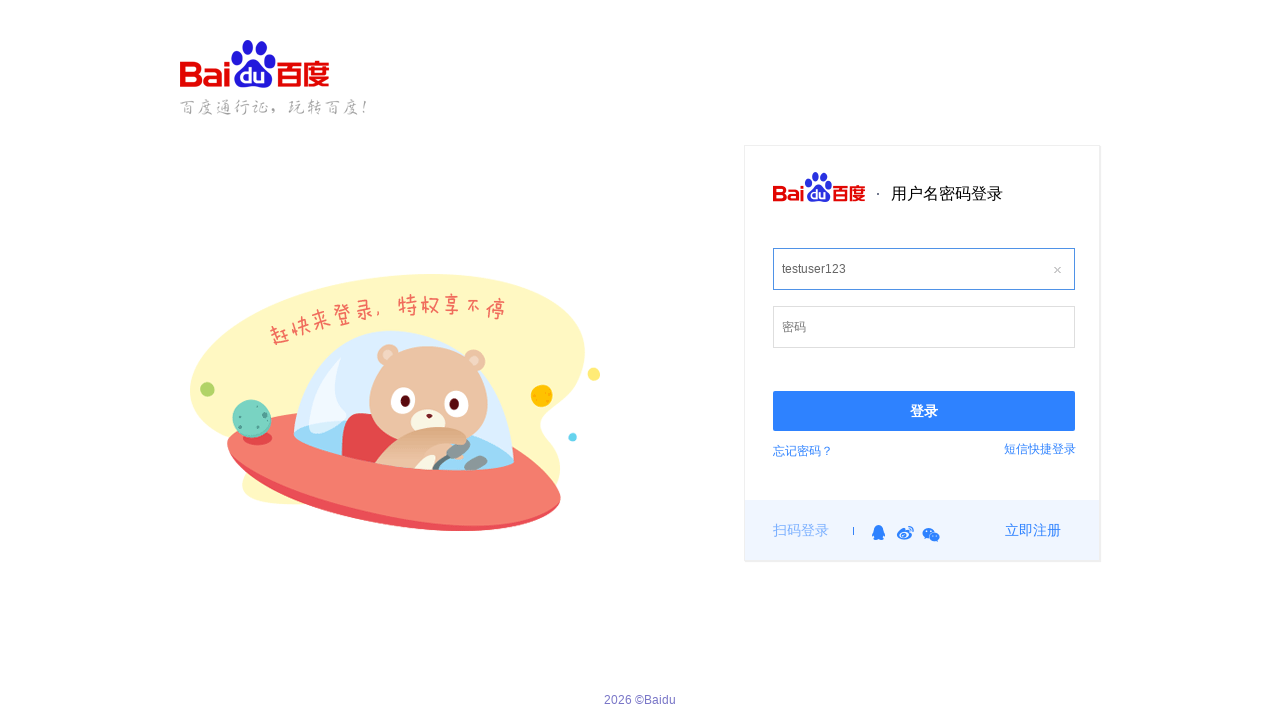

Clicked submit button without entering password at (924, 411) on #TANGRAM__PSP_3__submit
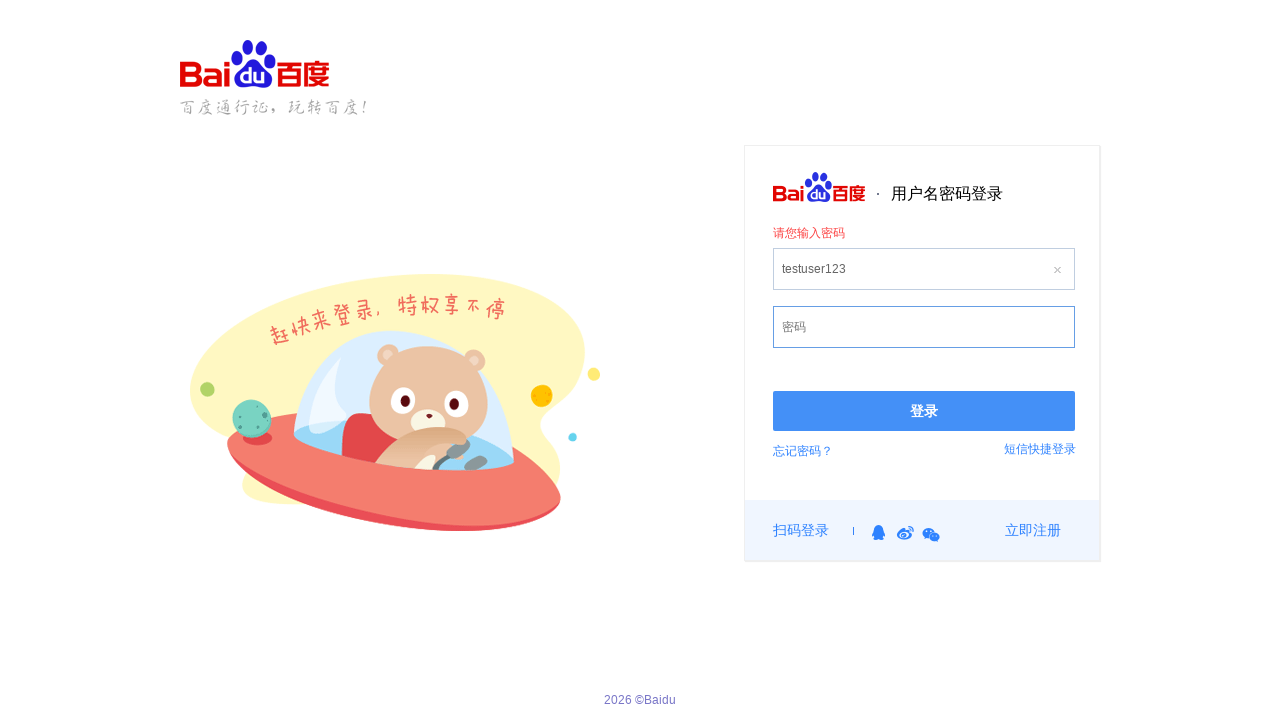

Located error message element
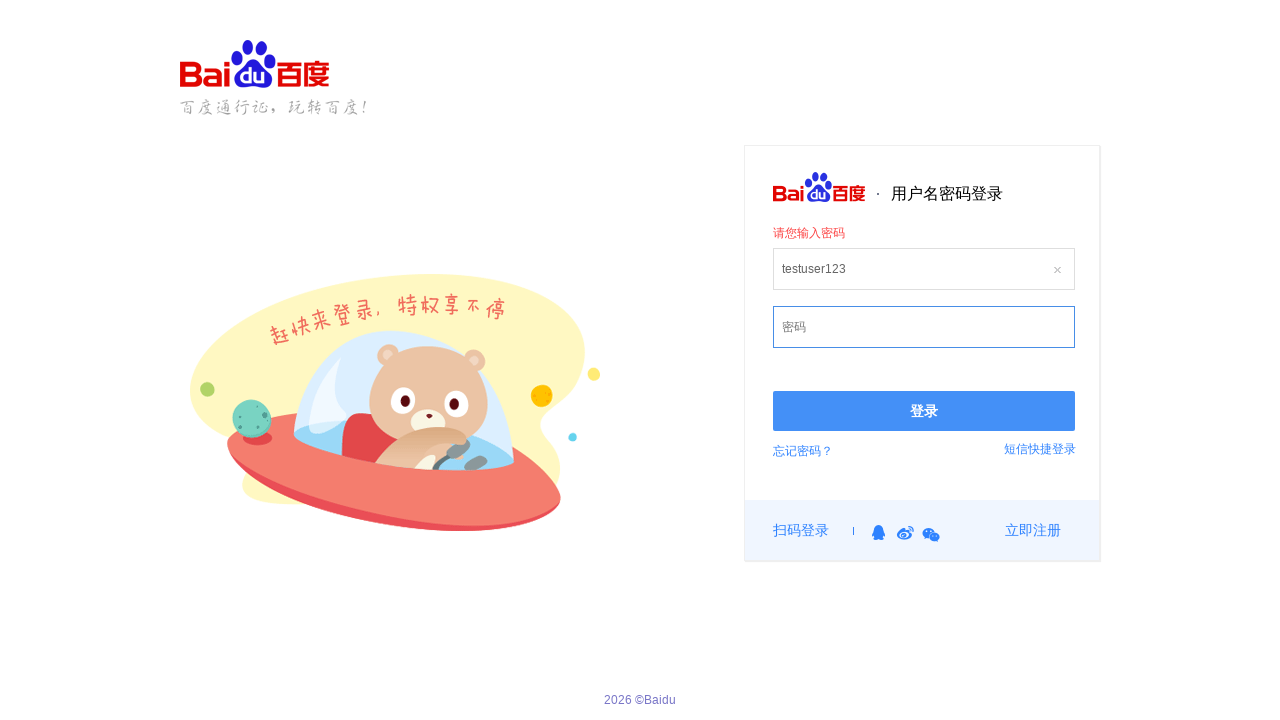

Verified password error message displayed correctly
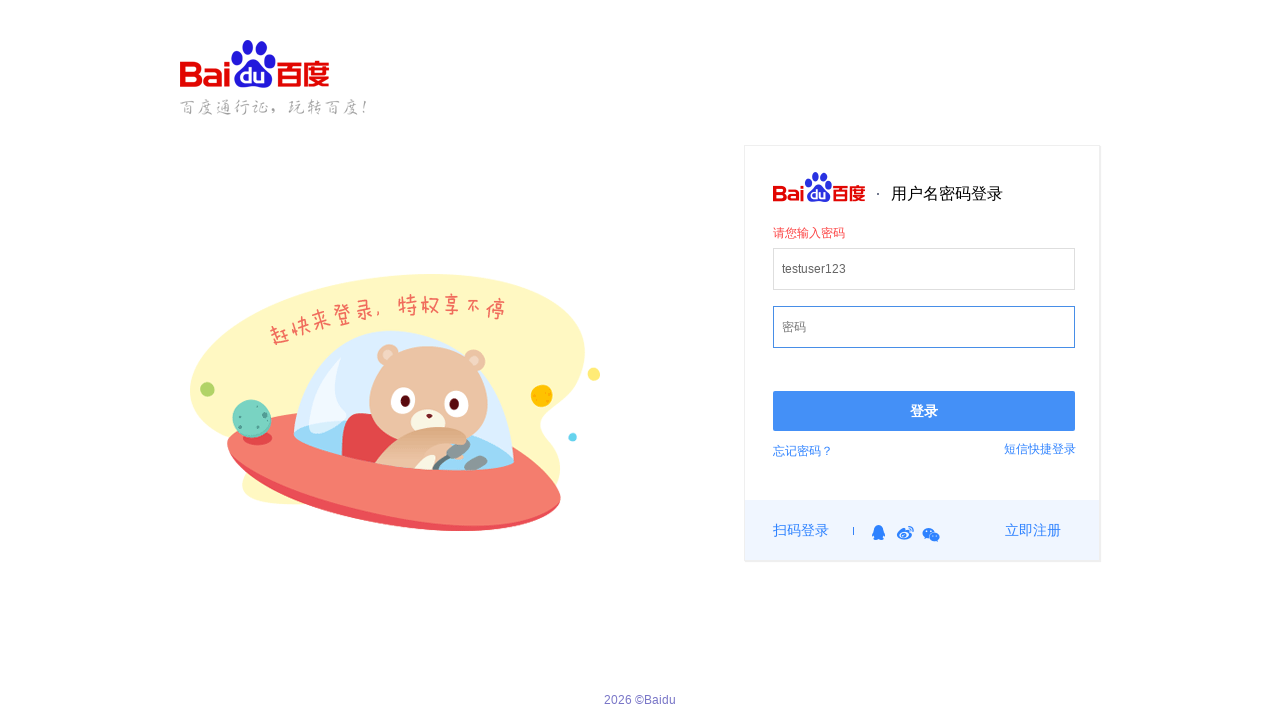

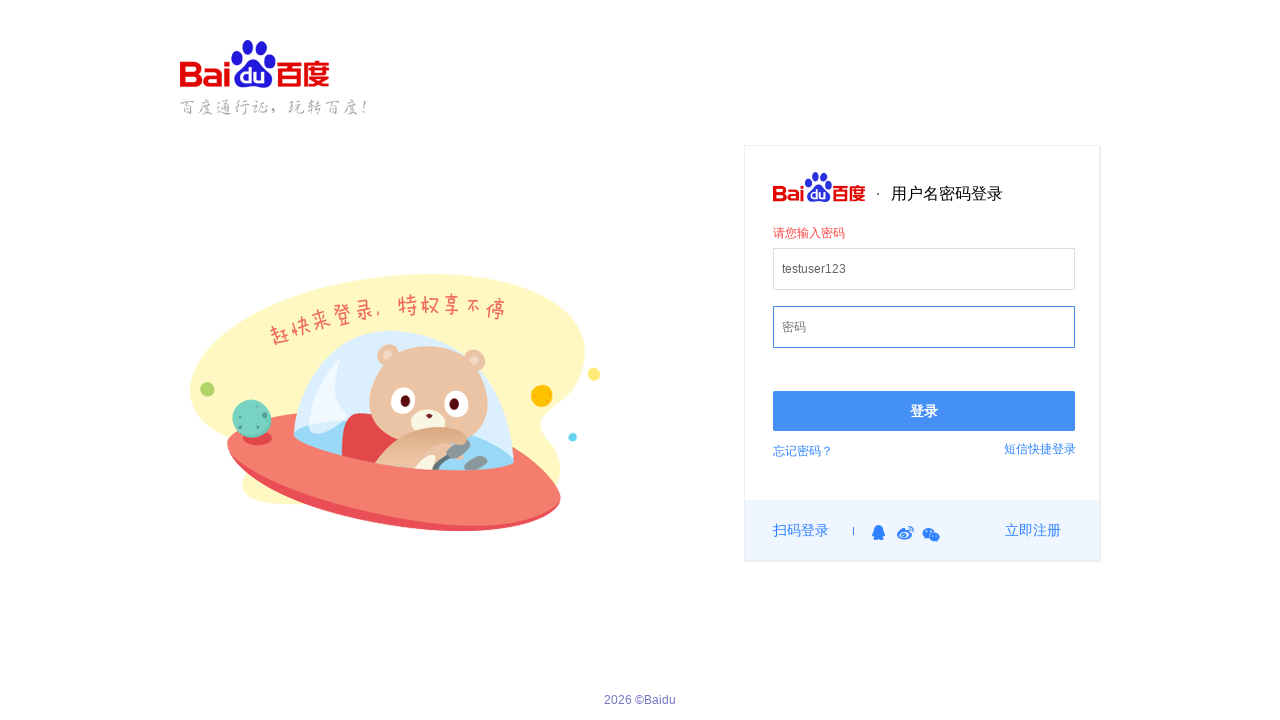